Navigates to MakeMyTrip website and takes a screenshot of the homepage

Starting URL: http://www.makemytrip.com

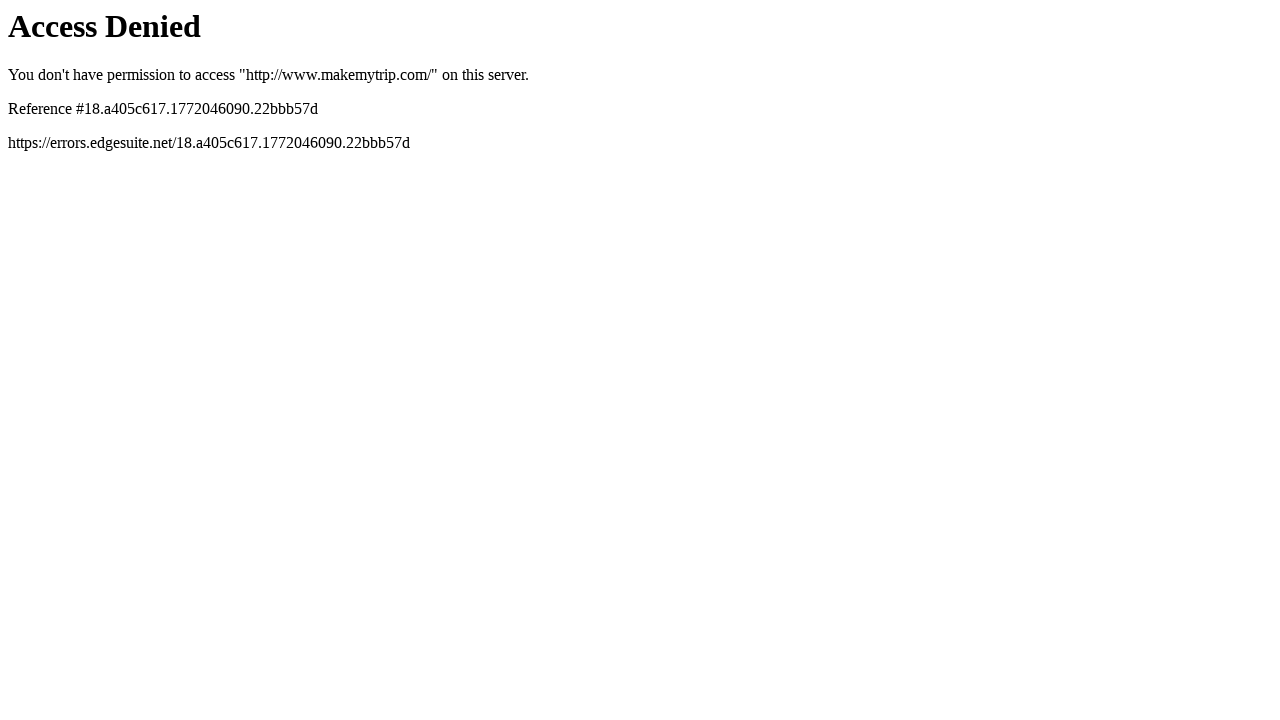

Navigated to MakeMyTrip homepage
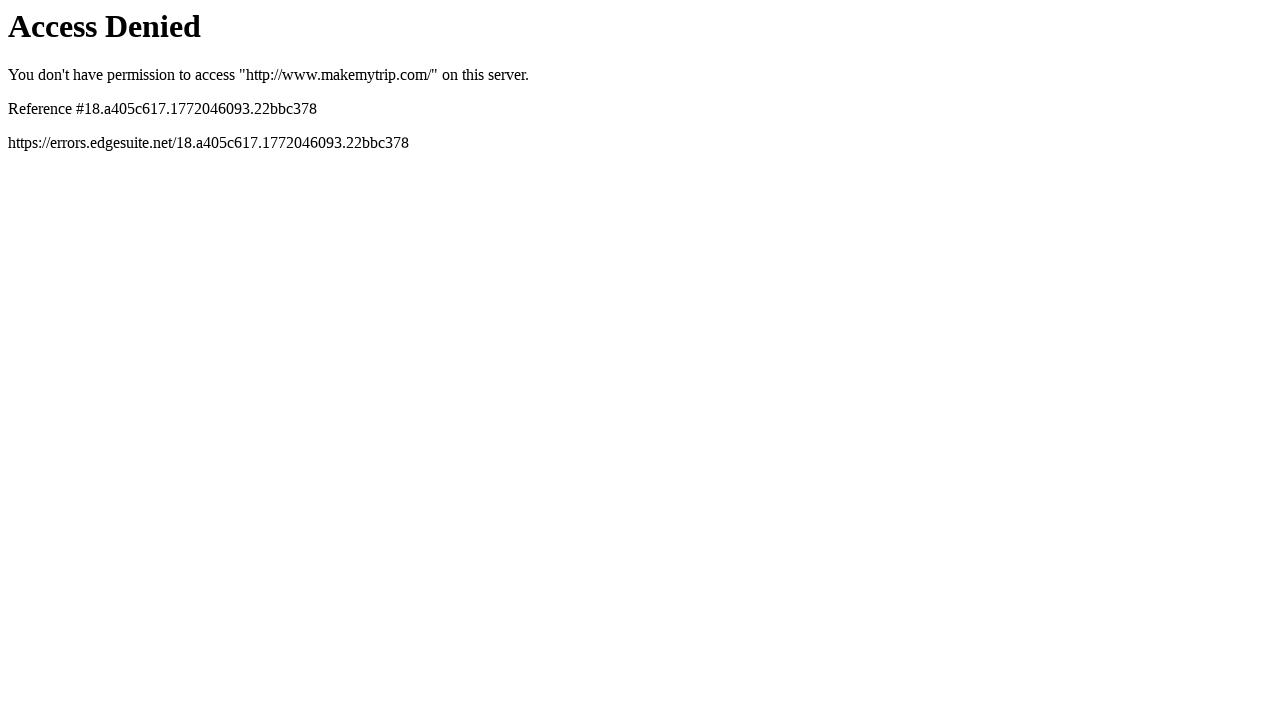

Page fully loaded (networkidle state reached)
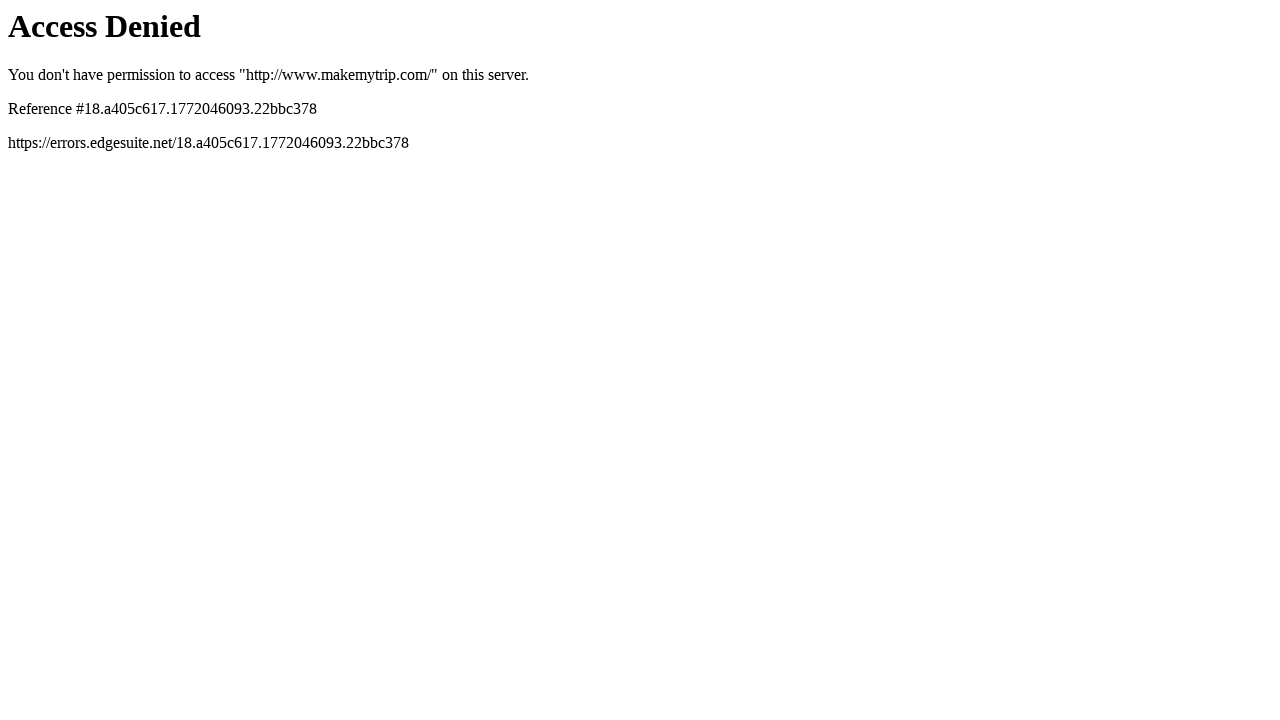

Waited 2 seconds for complete page rendering
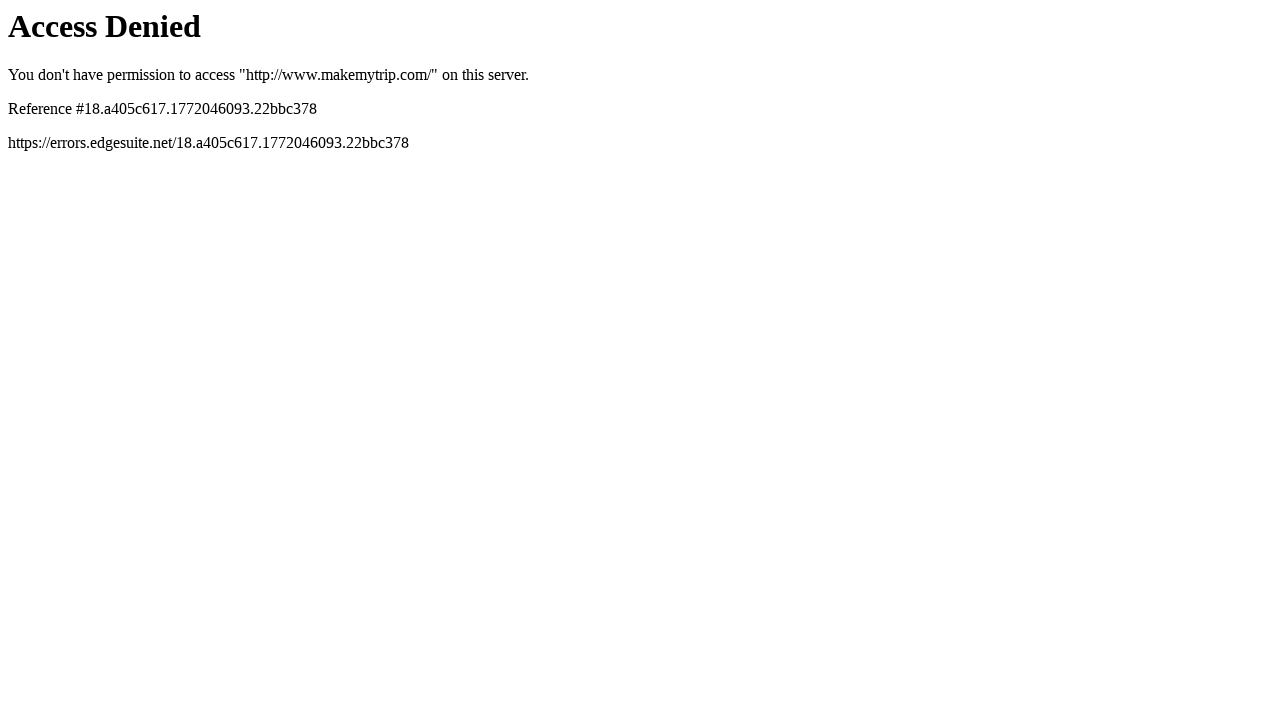

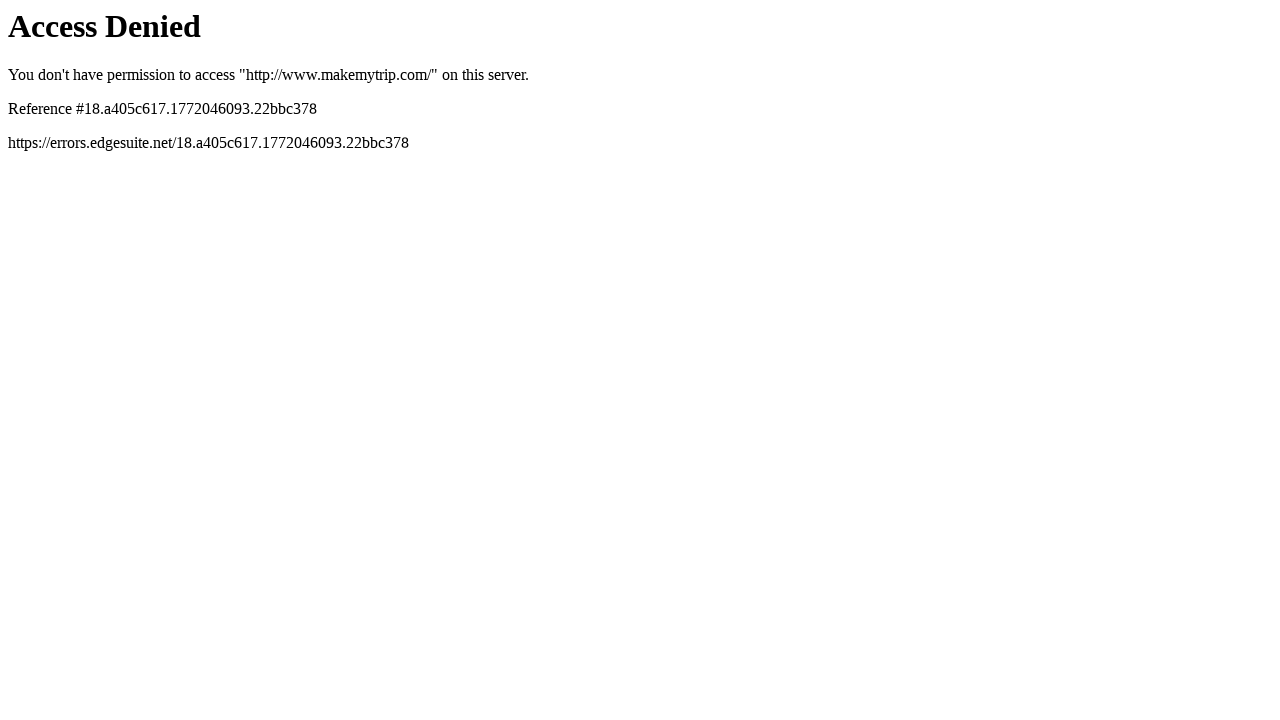